Navigates to the Internet test site and clicks on the "Exit Intent" link to access the exit intent demo page

Starting URL: https://the-internet.herokuapp.com/

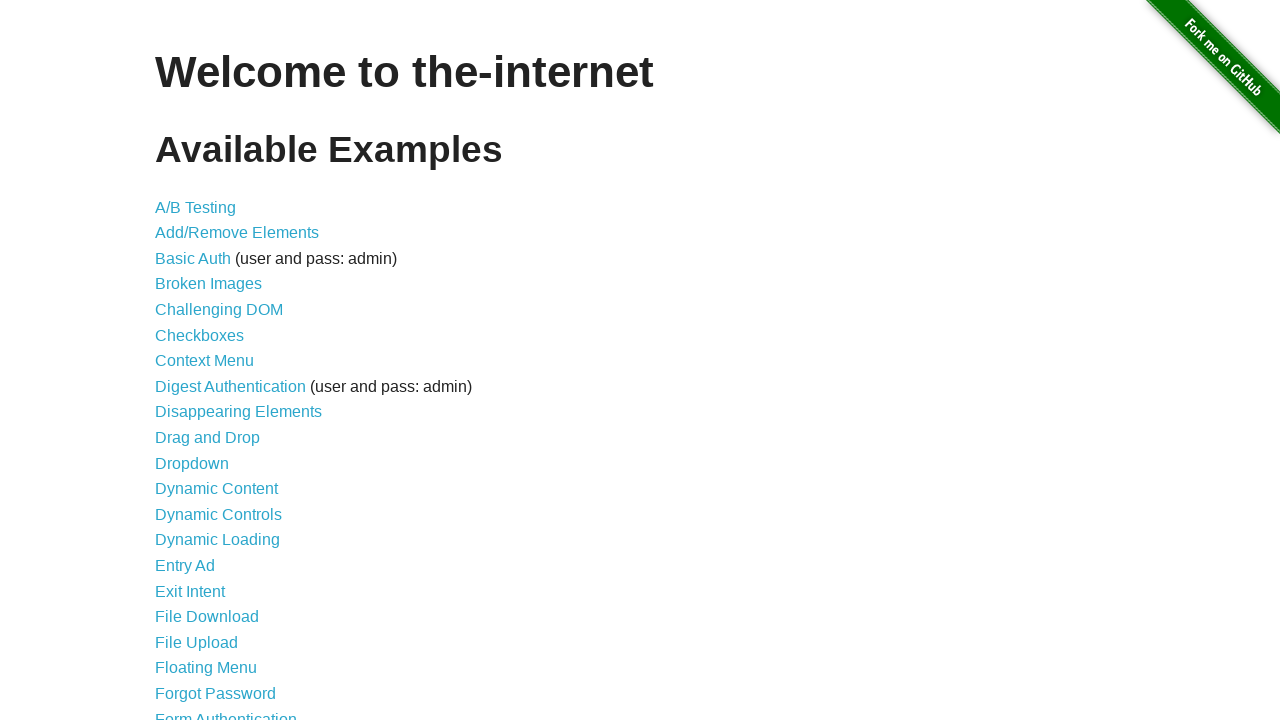

Navigated to the Internet test site home page
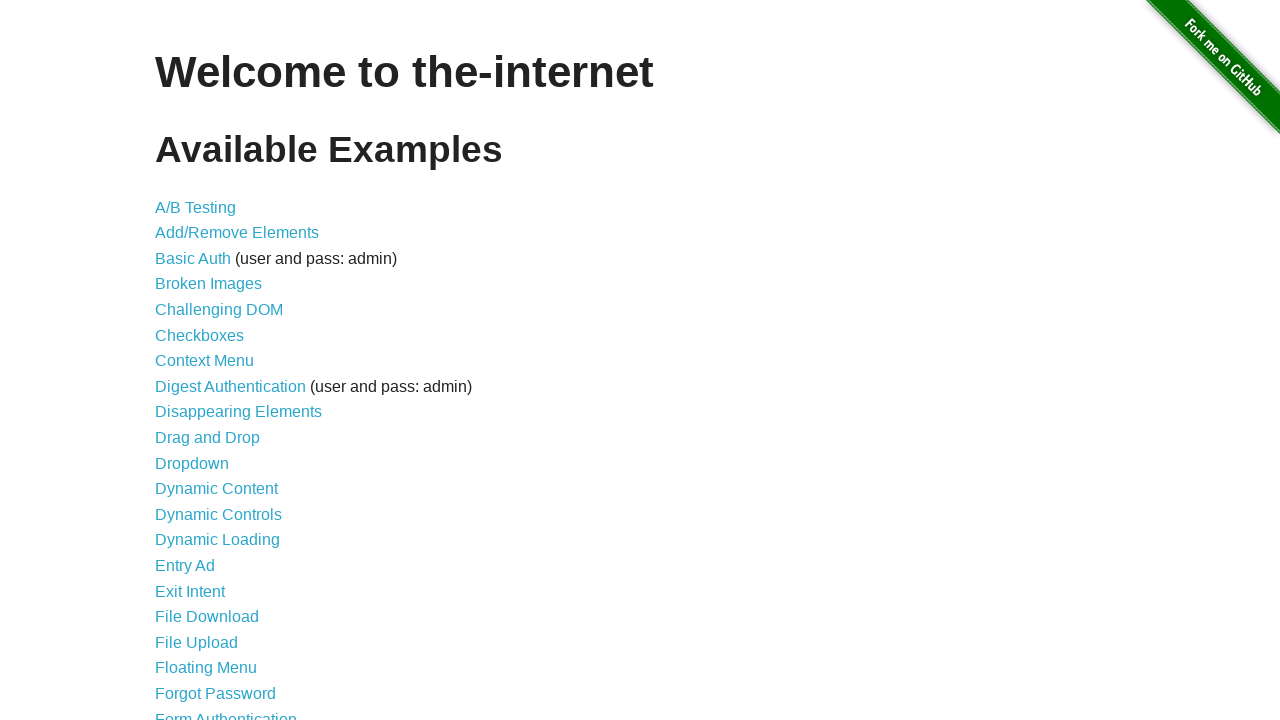

Clicked on the 'Exit Intent' link at (190, 591) on text=Exit Intent
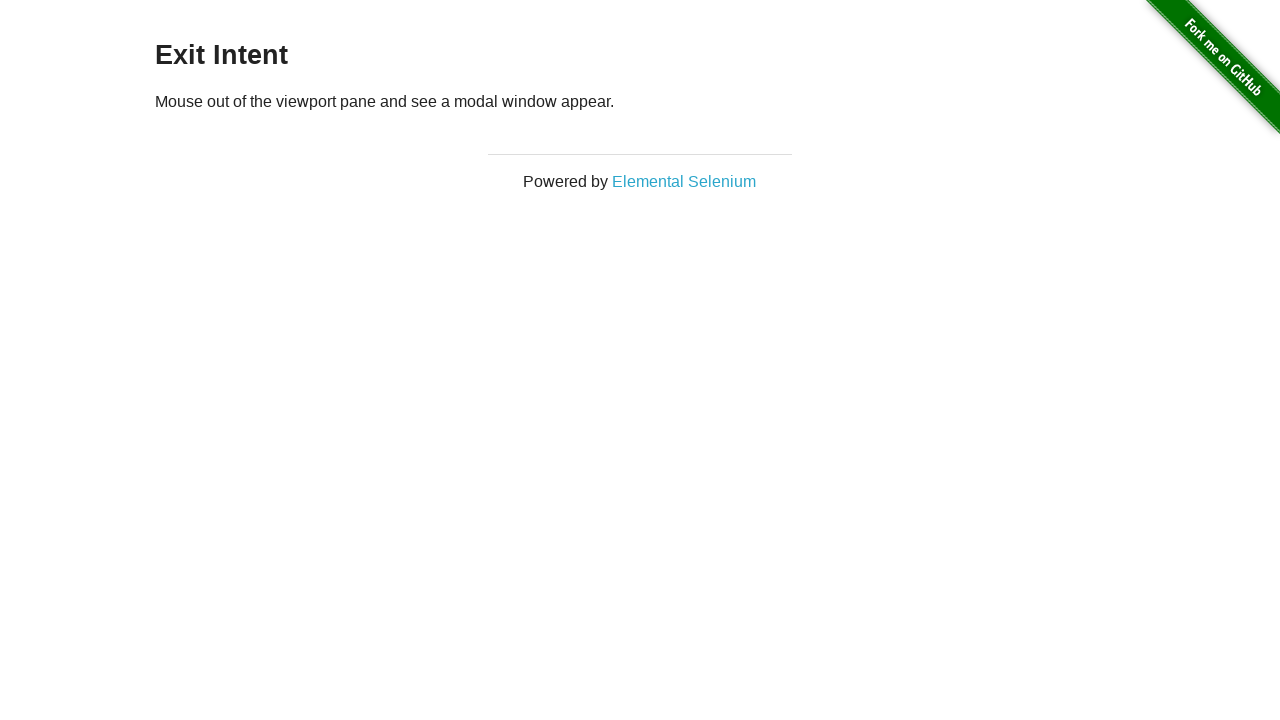

Exit Intent demo page loaded successfully
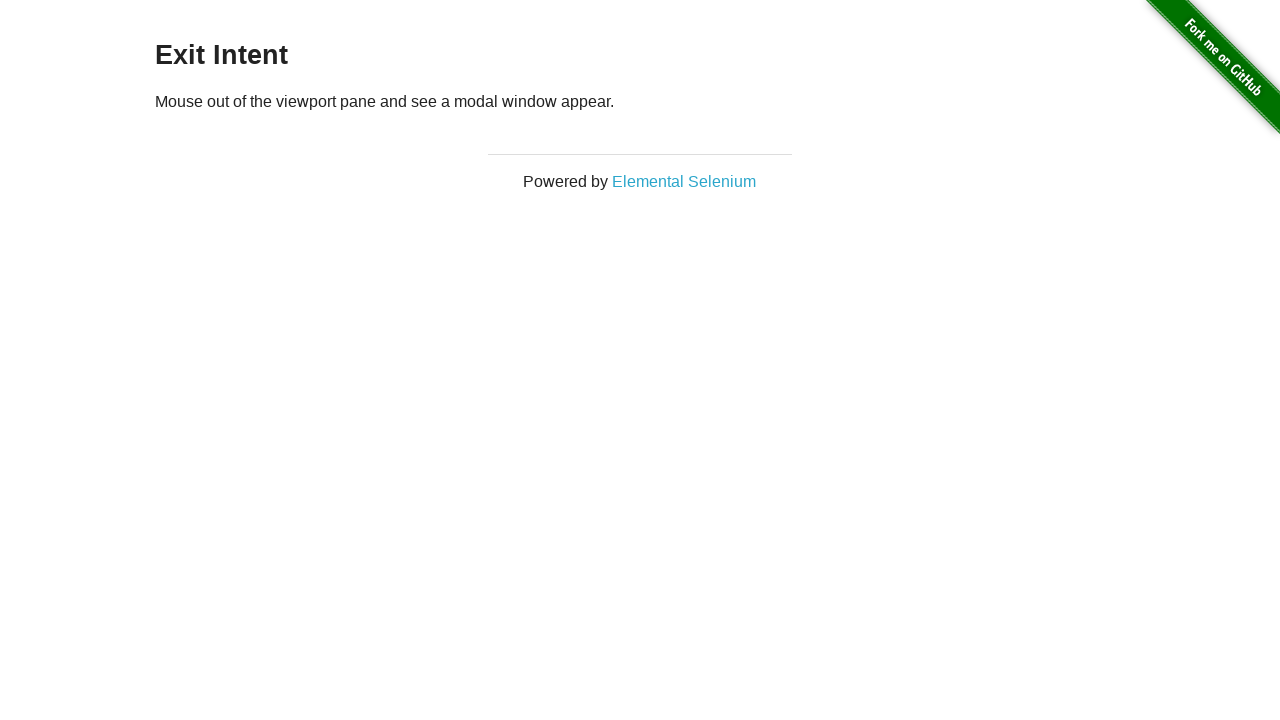

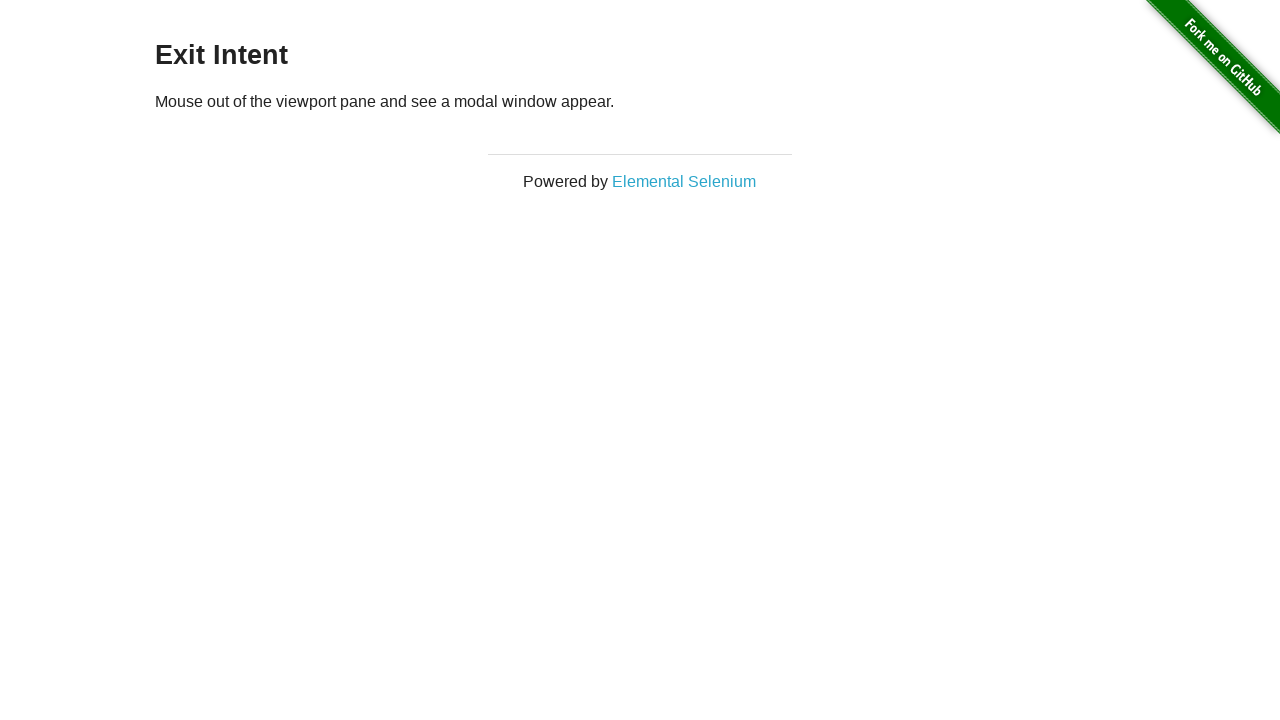